Verifies that the Ready to Test page loads with the correct page title

Starting URL: https://readytotest.github.io

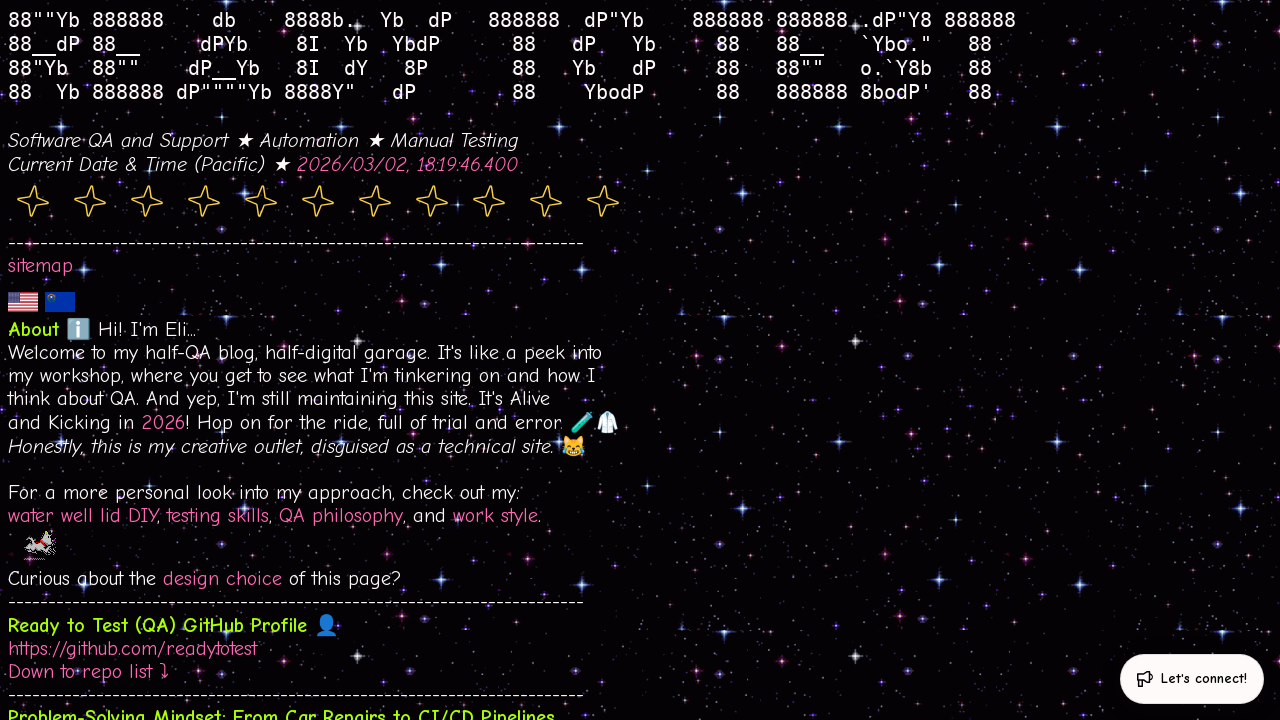

Verified that page title is 'Ready to Test (QA)'
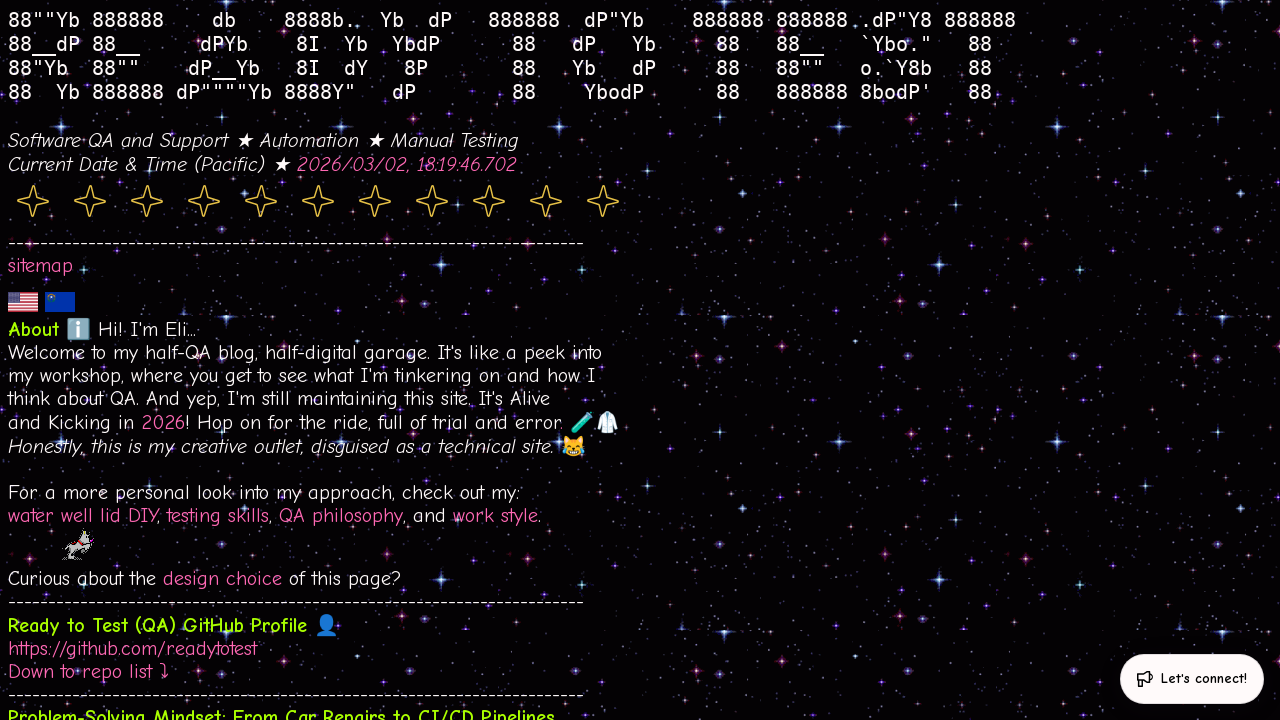

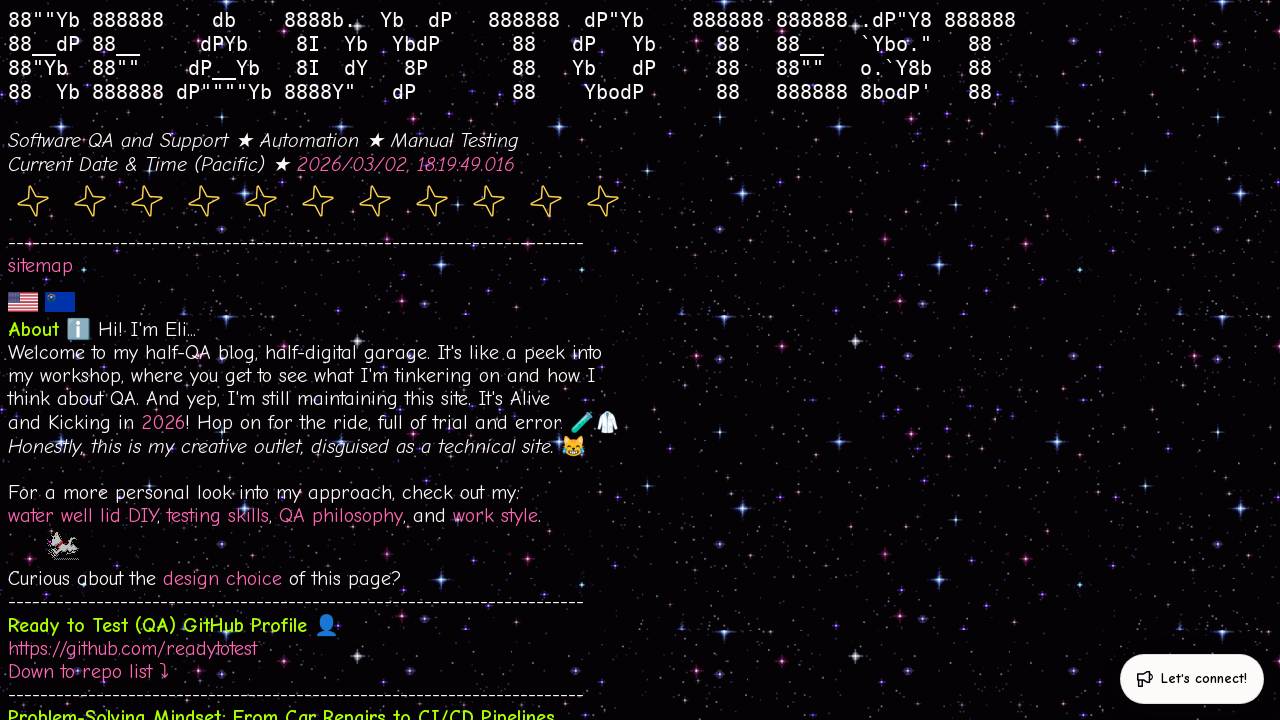